Tests handling of JavaScript confirm dialog by clicking Cancel and verifying the result

Starting URL: https://the-internet.herokuapp.com/javascript_alerts

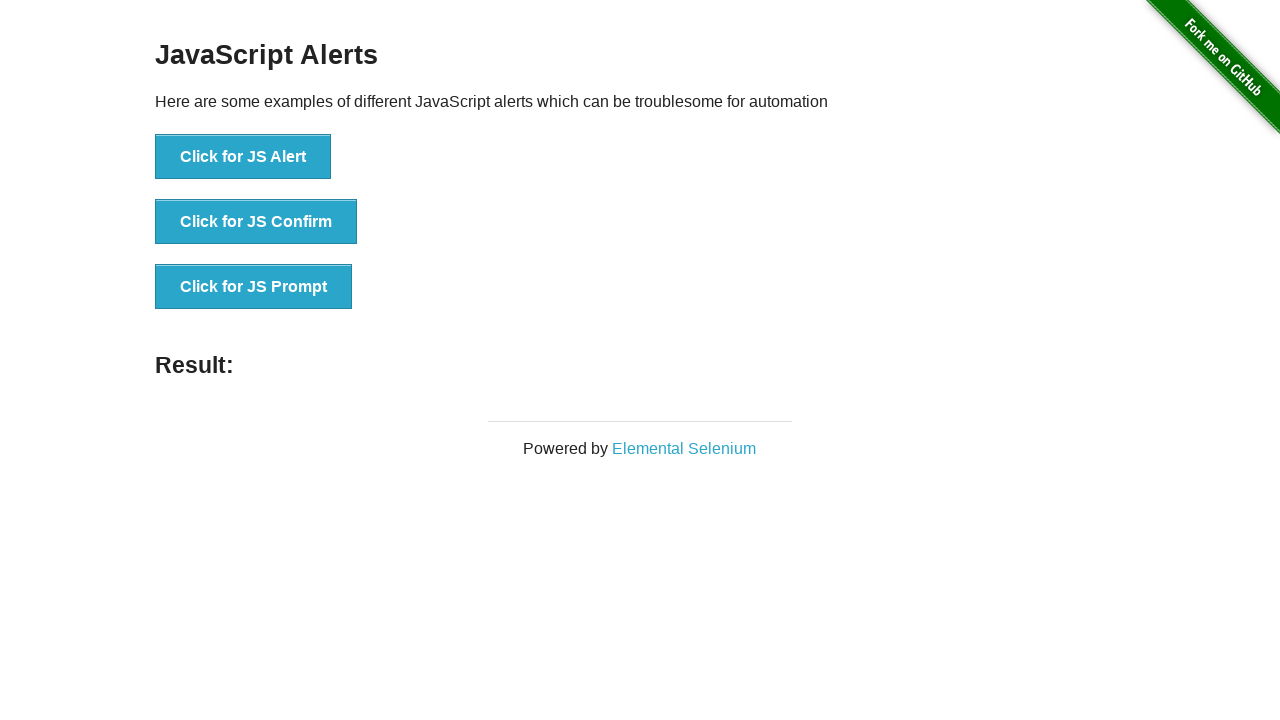

Set up dialog handler to dismiss JavaScript confirm dialog
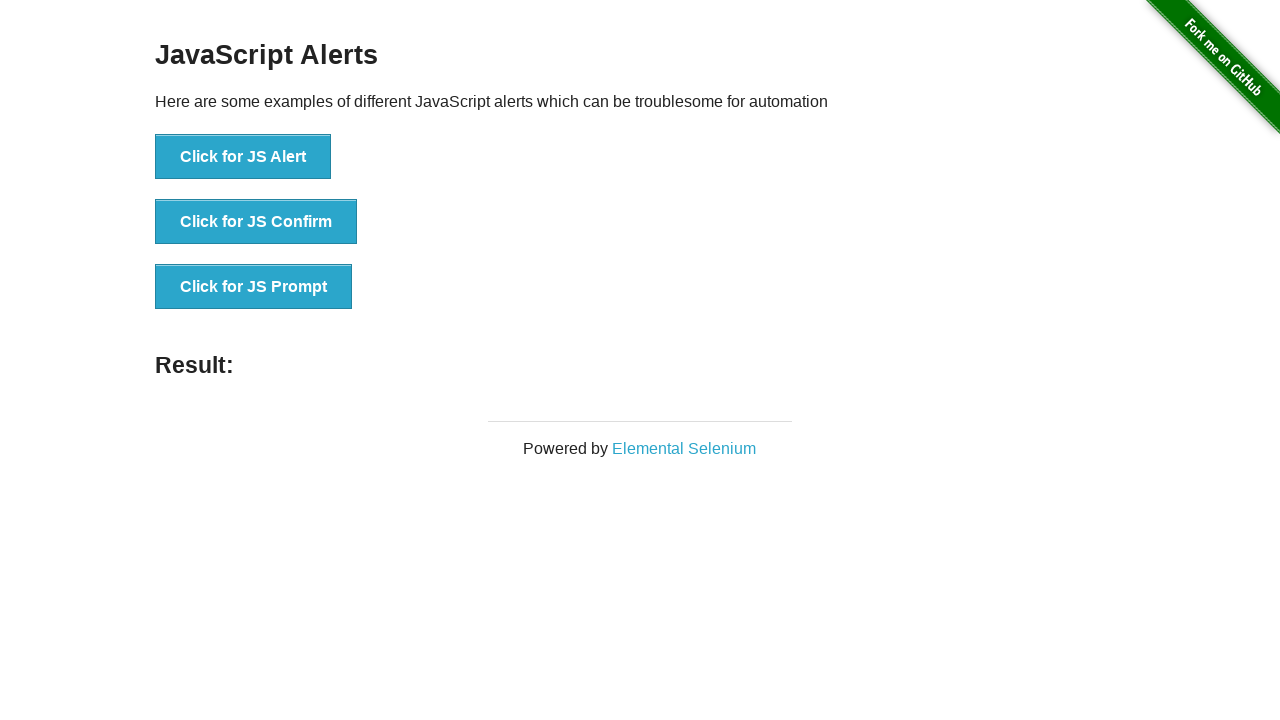

Clicked the JavaScript Confirm button at (256, 222) on xpath=//*[@id='content']/div/ul/li[2]/button
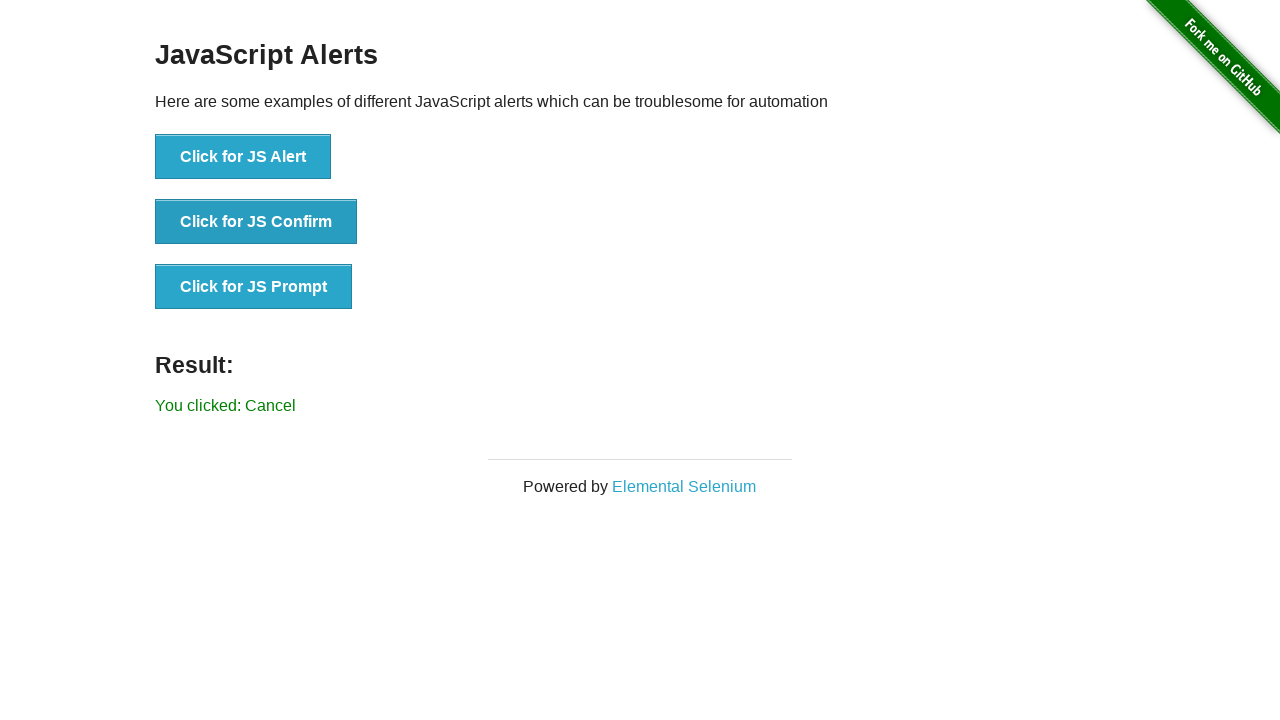

Result message element appeared after dismissing confirm dialog
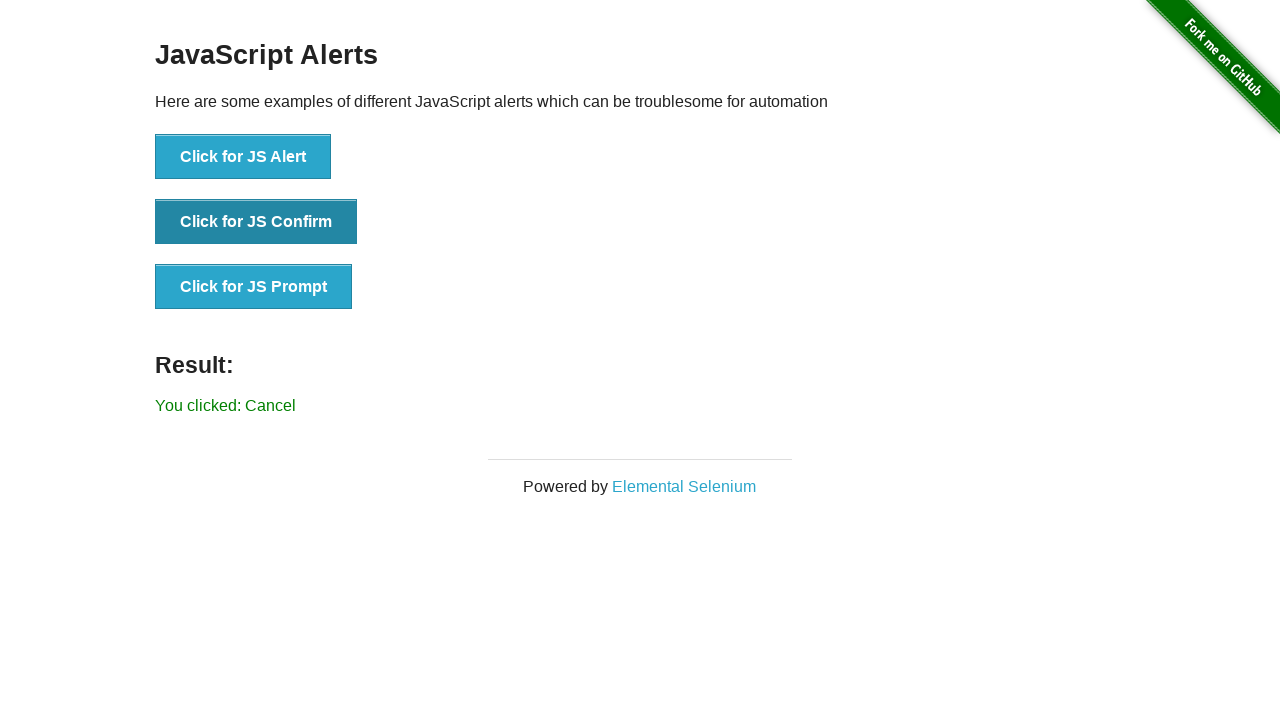

Retrieved result message text content
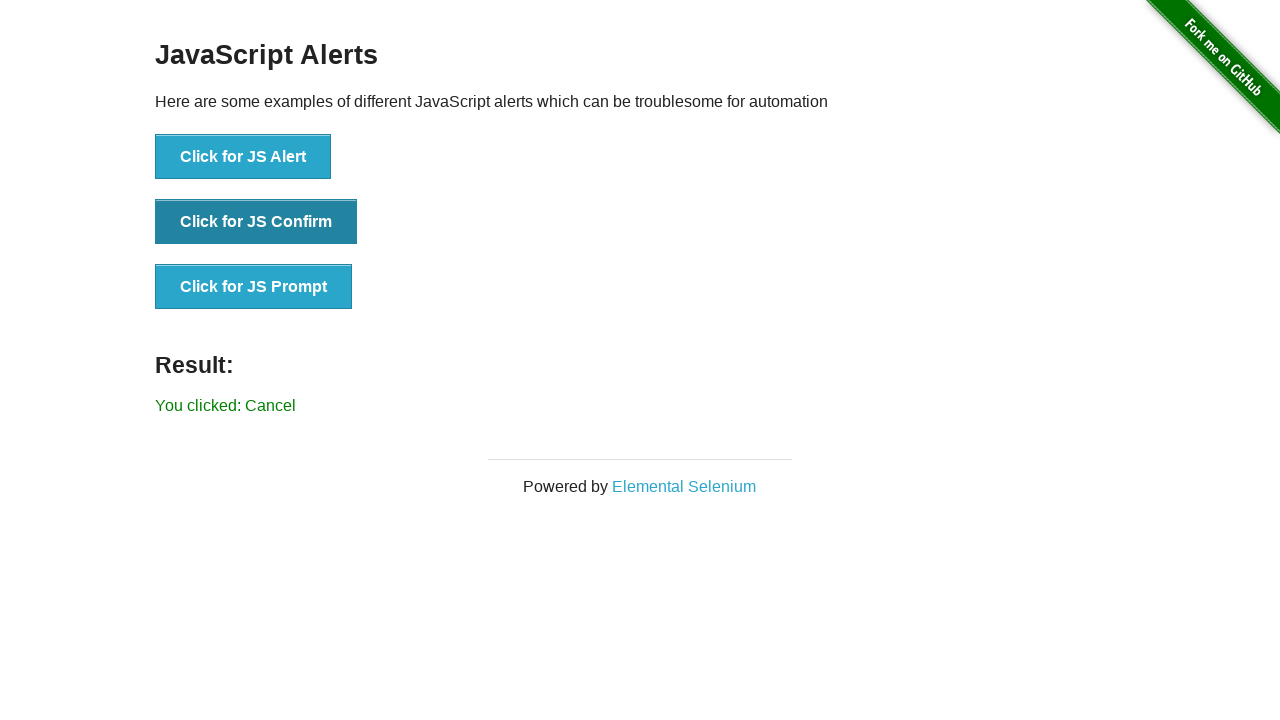

Verified that result message contains 'You clicked: Cancel'
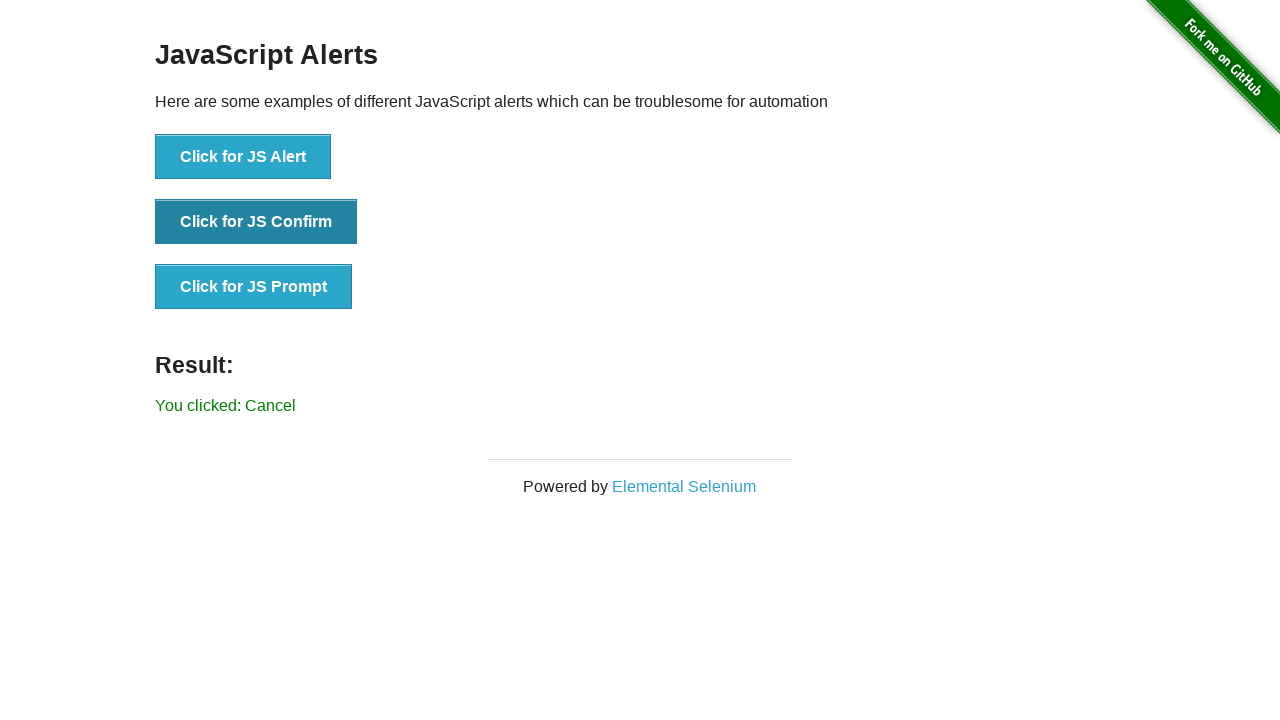

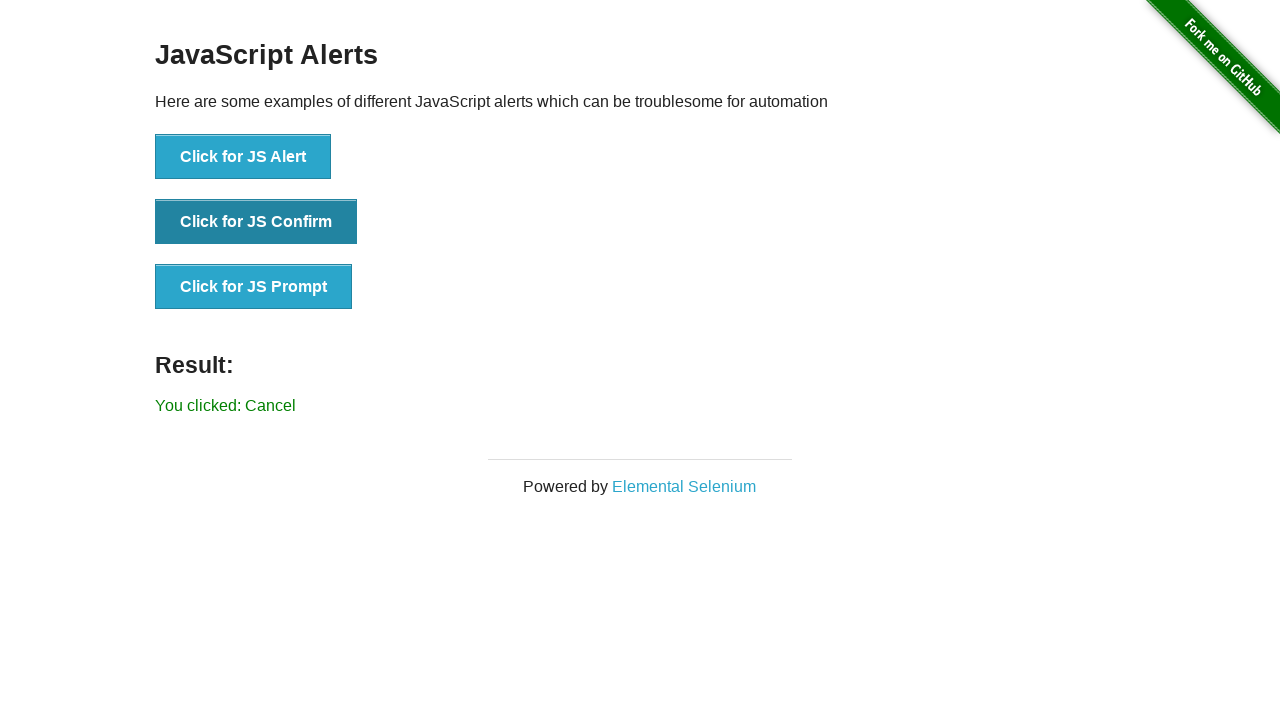